Tests the text box form by filling in full name, email, current address, and permanent address fields, then submitting the form

Starting URL: https://demoqa.com/text-box

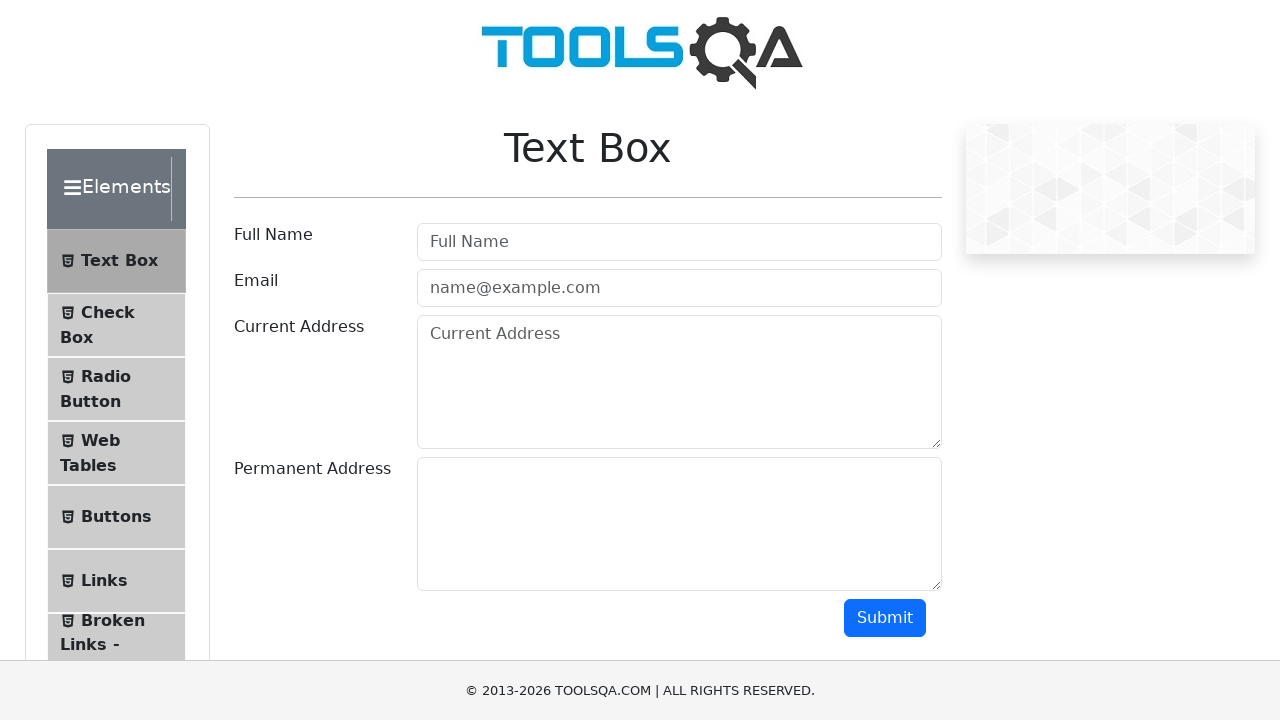

Filled full name field with 'John Doe' on #userName
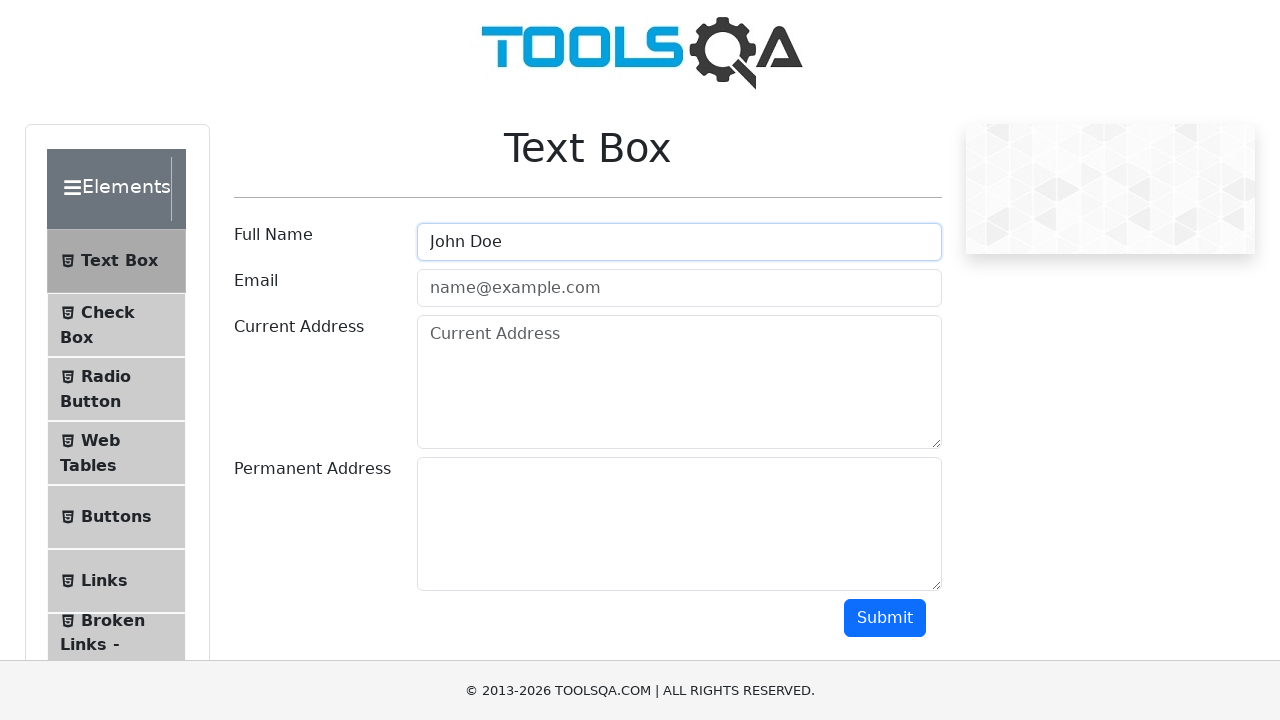

Filled email field with 'johndoe@google.com' on #userEmail
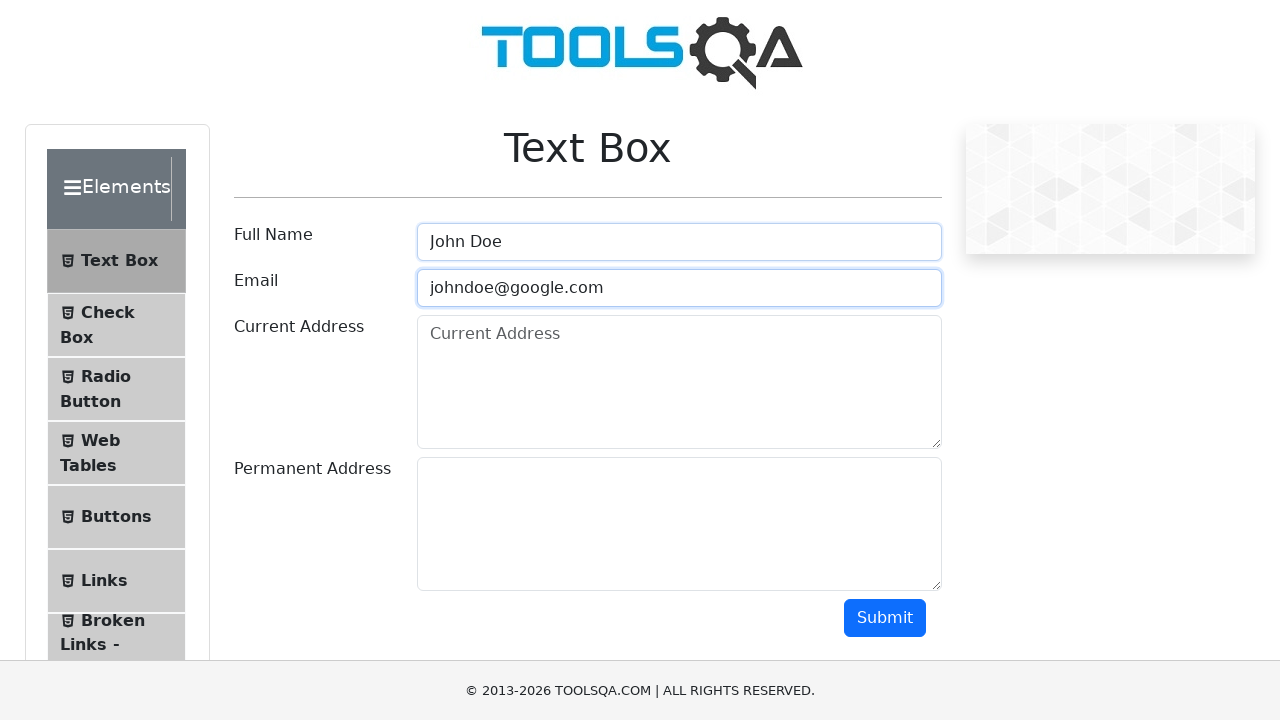

Filled current address field with 'New York, New York' on #currentAddress
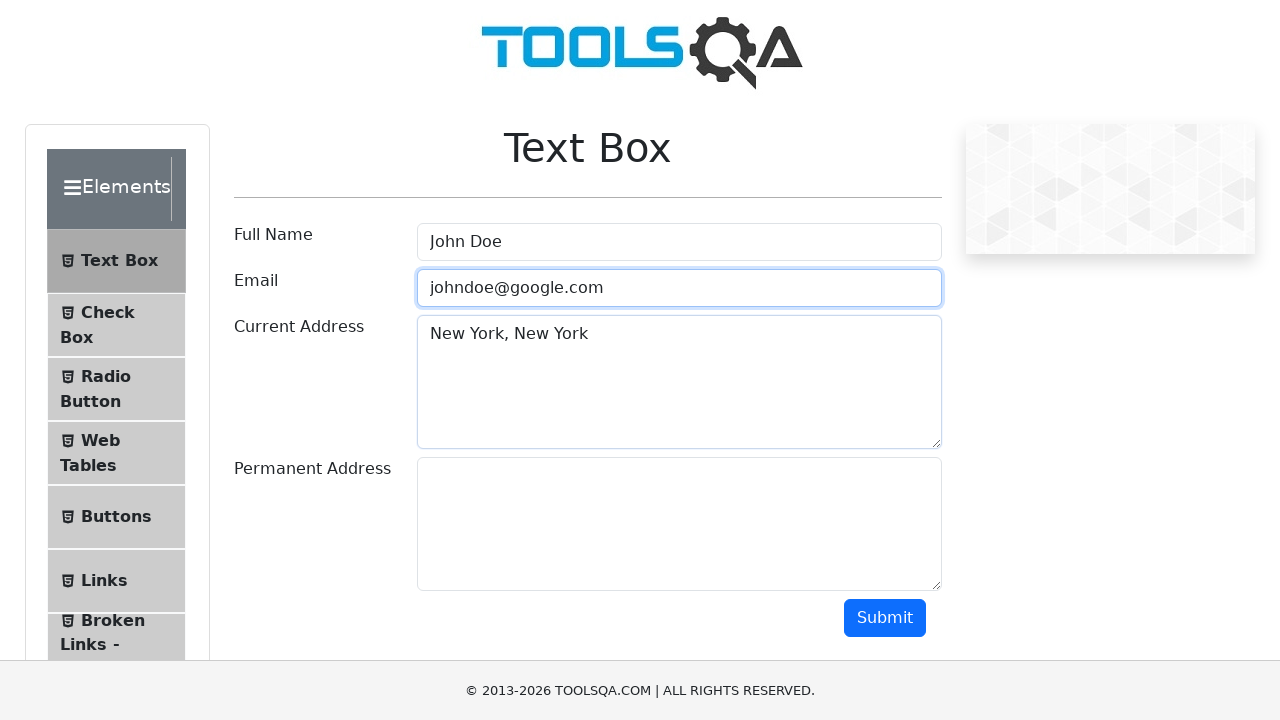

Filled permanent address field with 'Los Angeles, California' on #permanentAddress
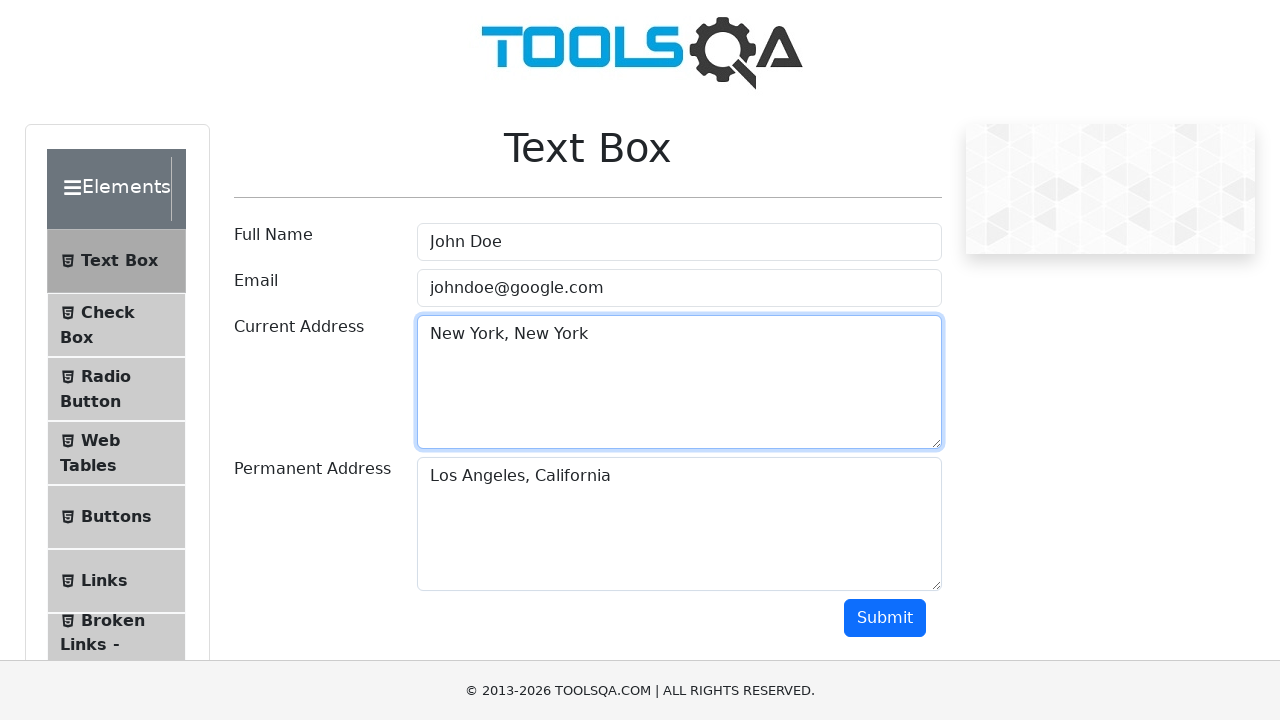

Clicked submit button to submit the form at (885, 618) on #submit
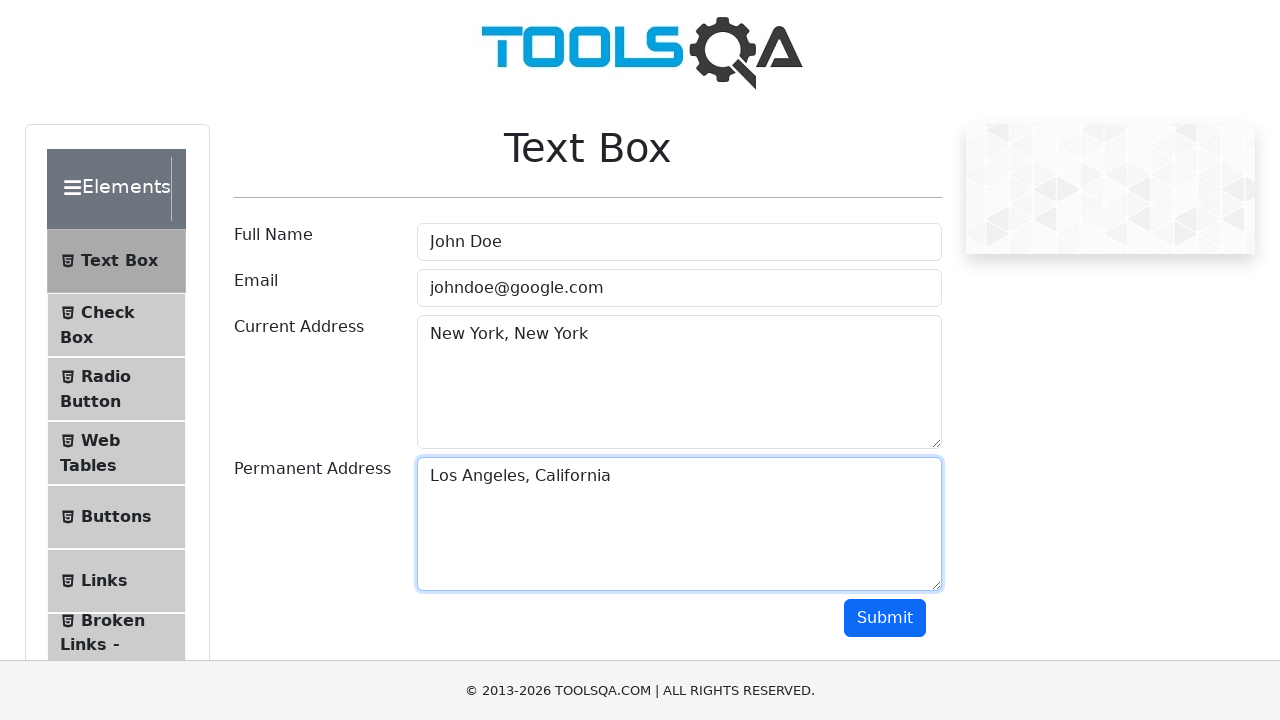

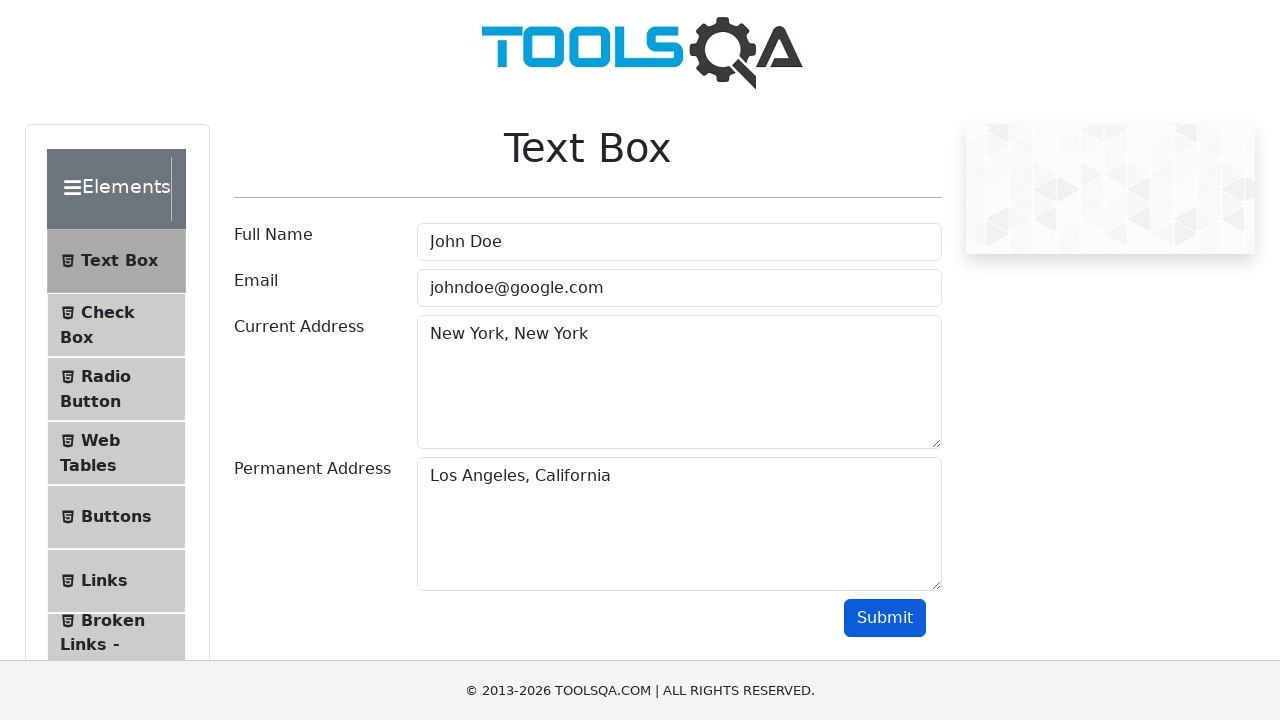